Tests navigation from login page to registration page by clicking the register link and verifying the URL changes correctly

Starting URL: https://globalsqa.com/angularJs-protractor/registration-login-example/#/login

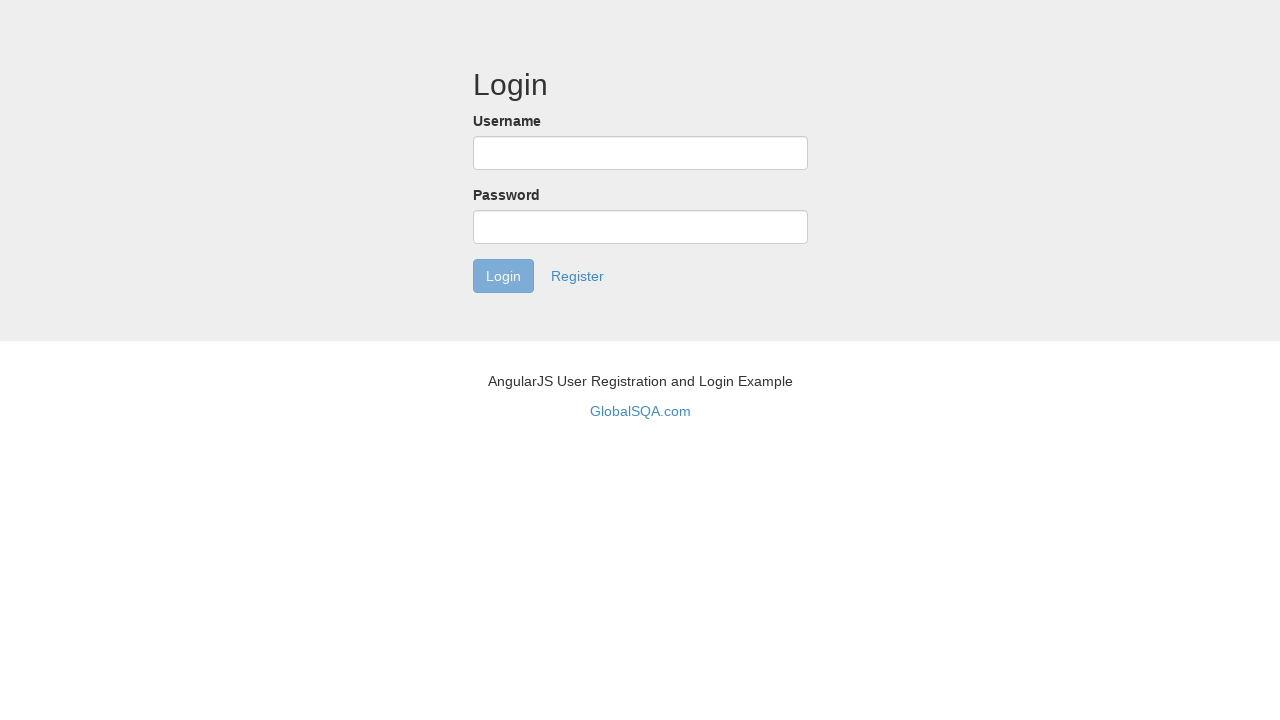

Clicked Register link on login page at (577, 276) on text=Register
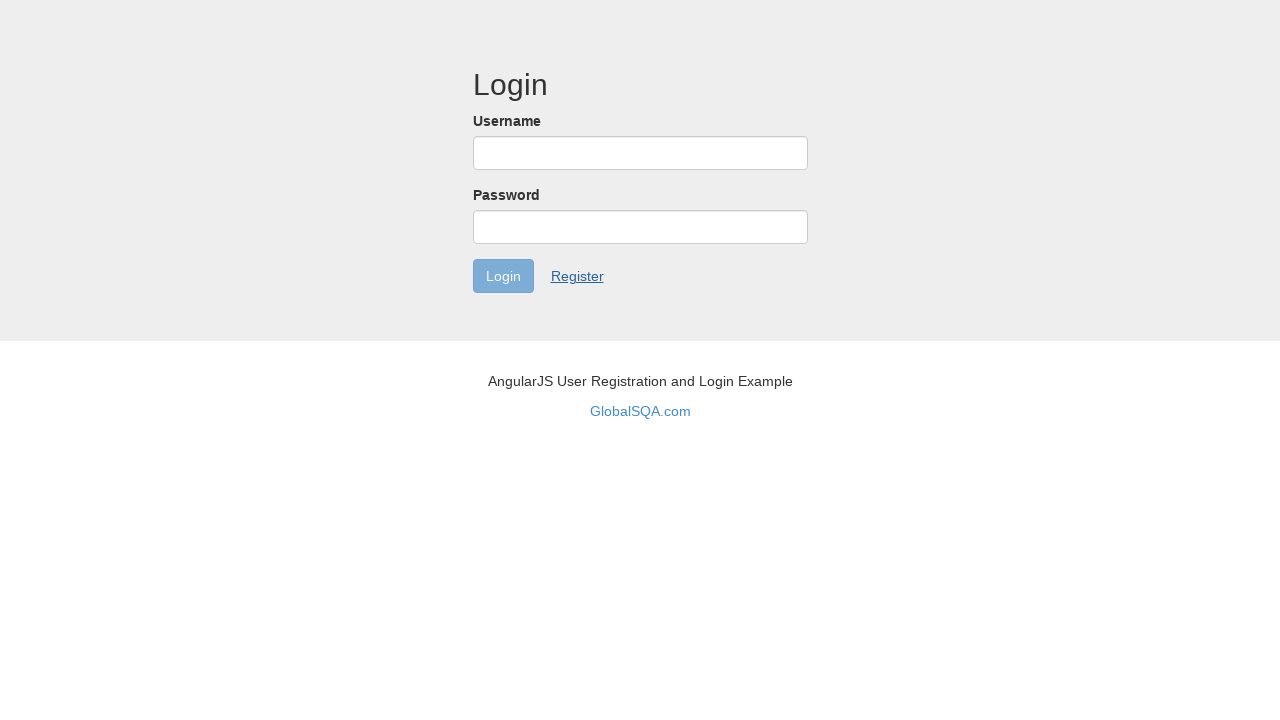

Verified navigation to registration page with correct URL
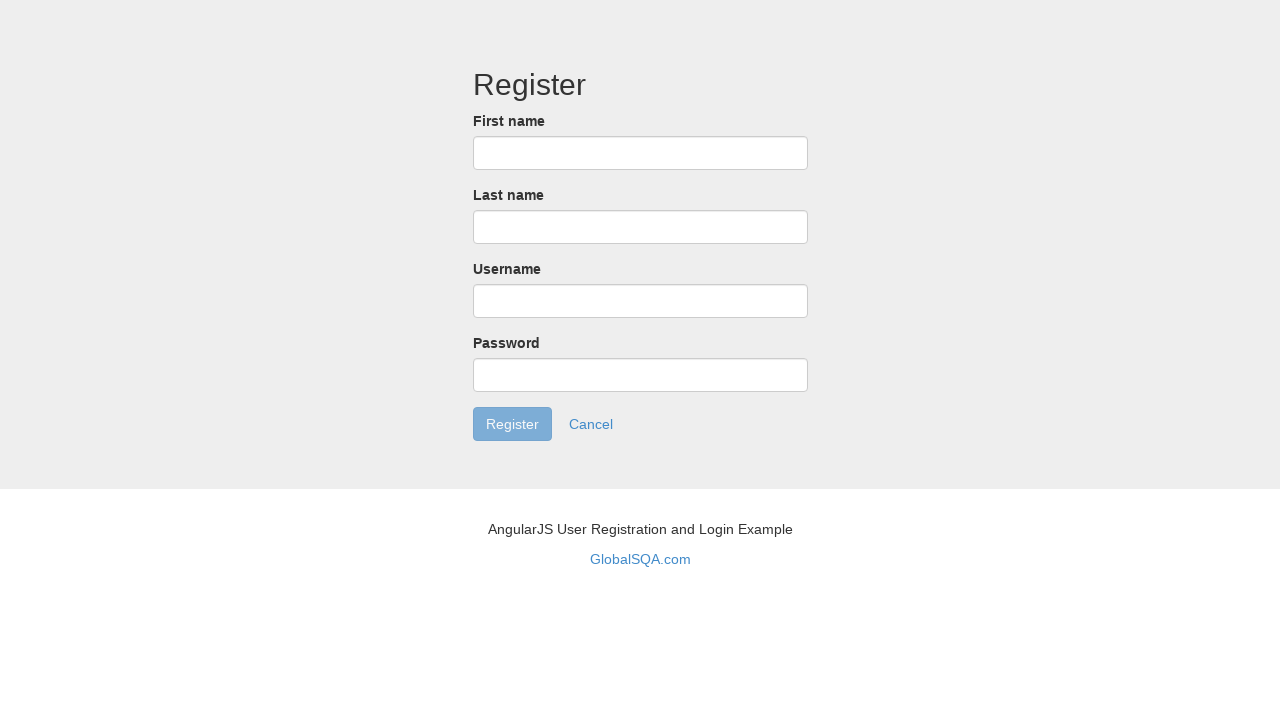

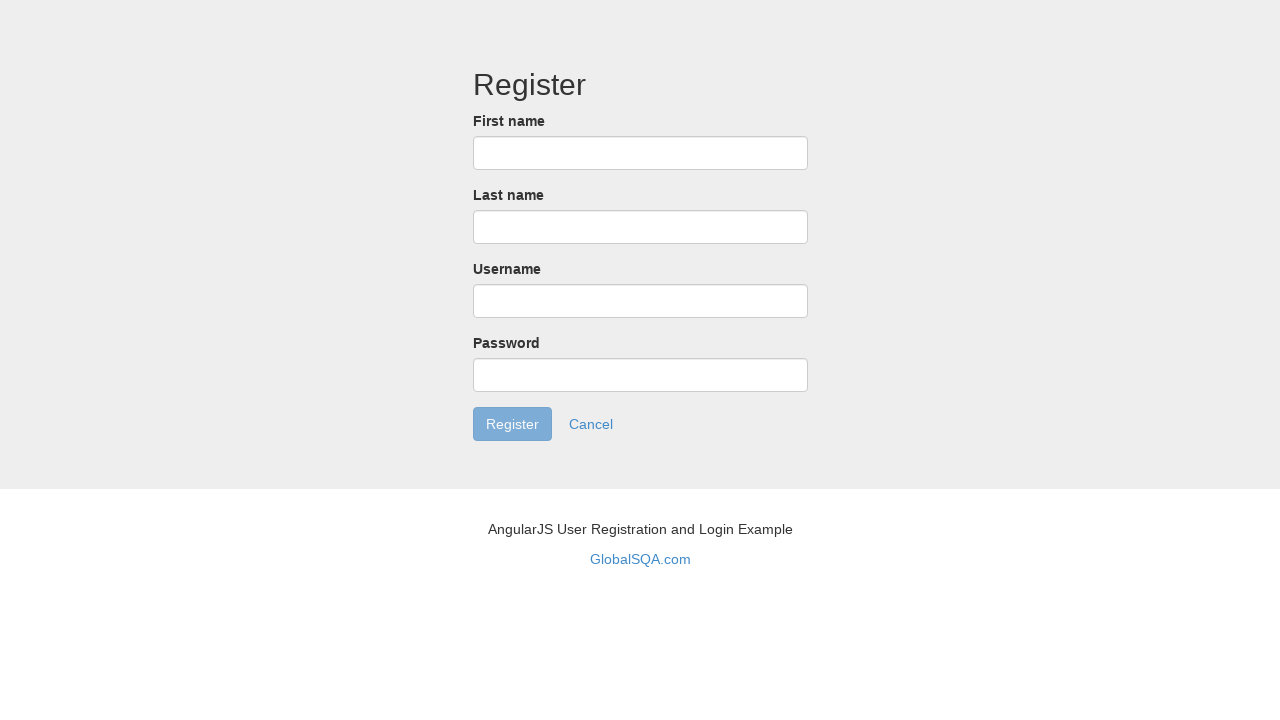